Tests browser window/tab handling by clicking a button multiple times to open new tabs, then switching between windows and closing child windows.

Starting URL: https://demoqa.com/browser-windows

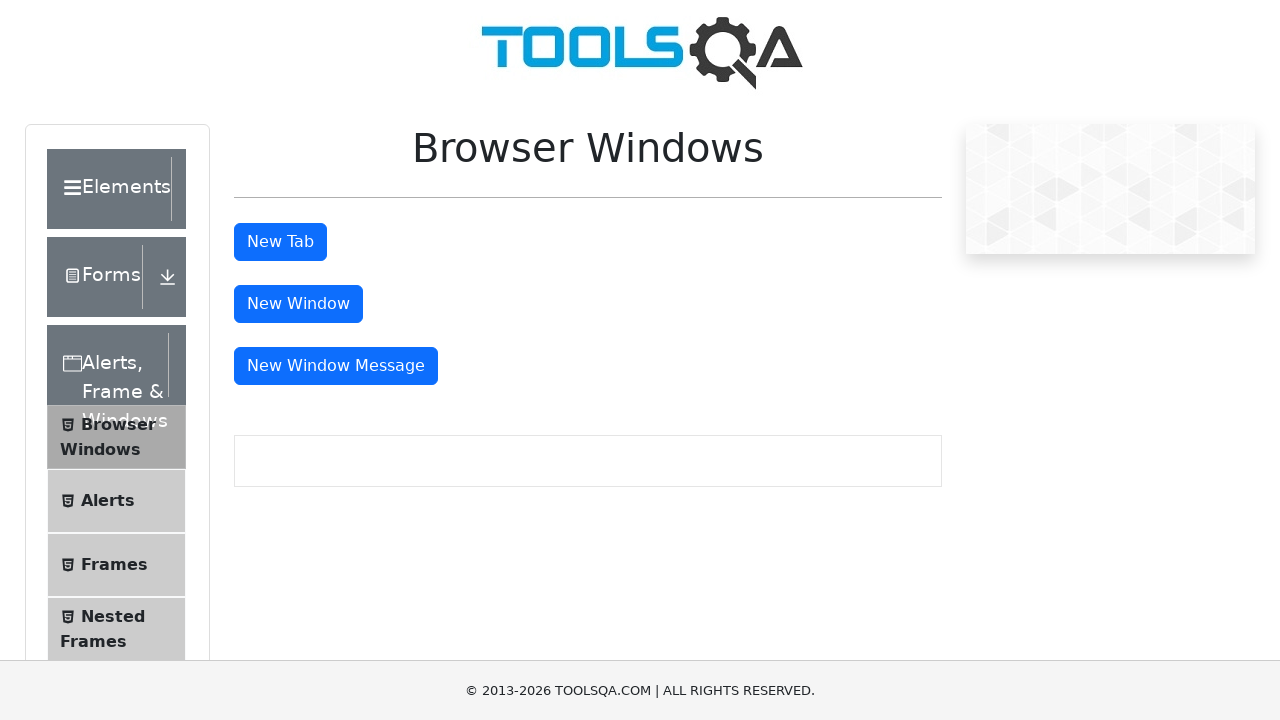

Clicked tab button to open first new tab at (280, 242) on #tabButton
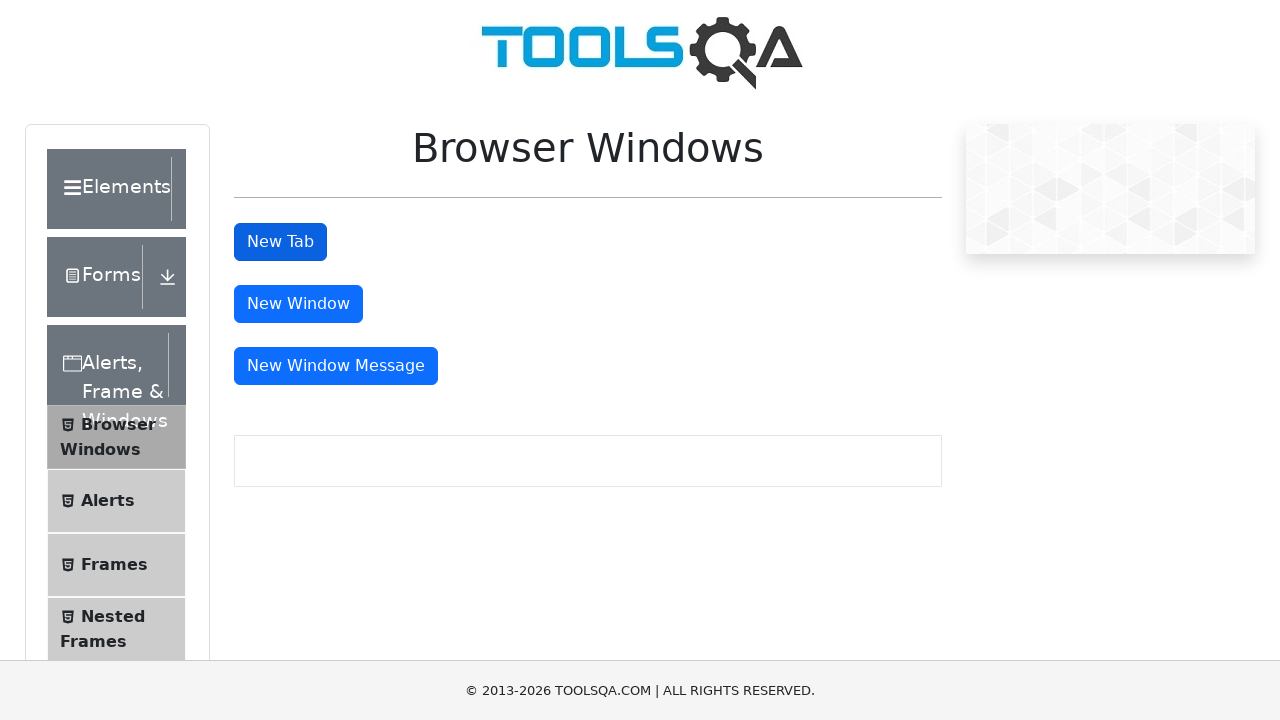

Clicked tab button to open second new tab at (280, 242) on #tabButton
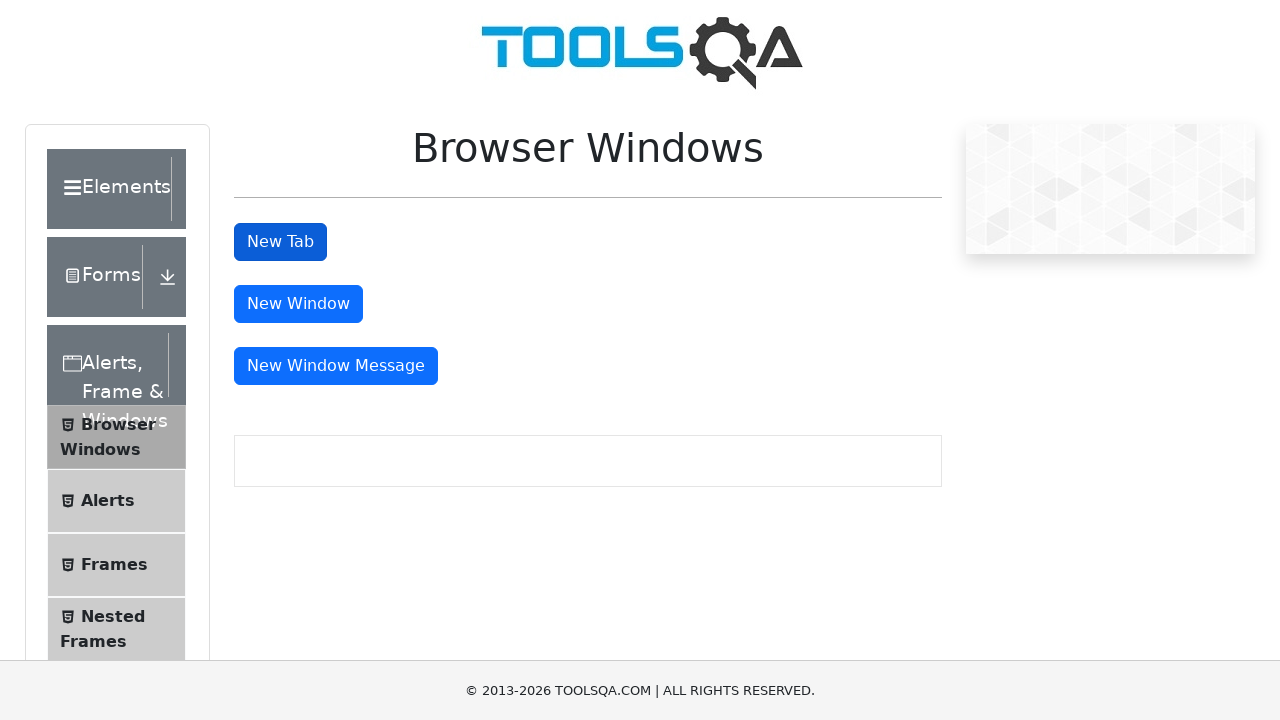

Clicked tab button to open third new tab at (280, 242) on #tabButton
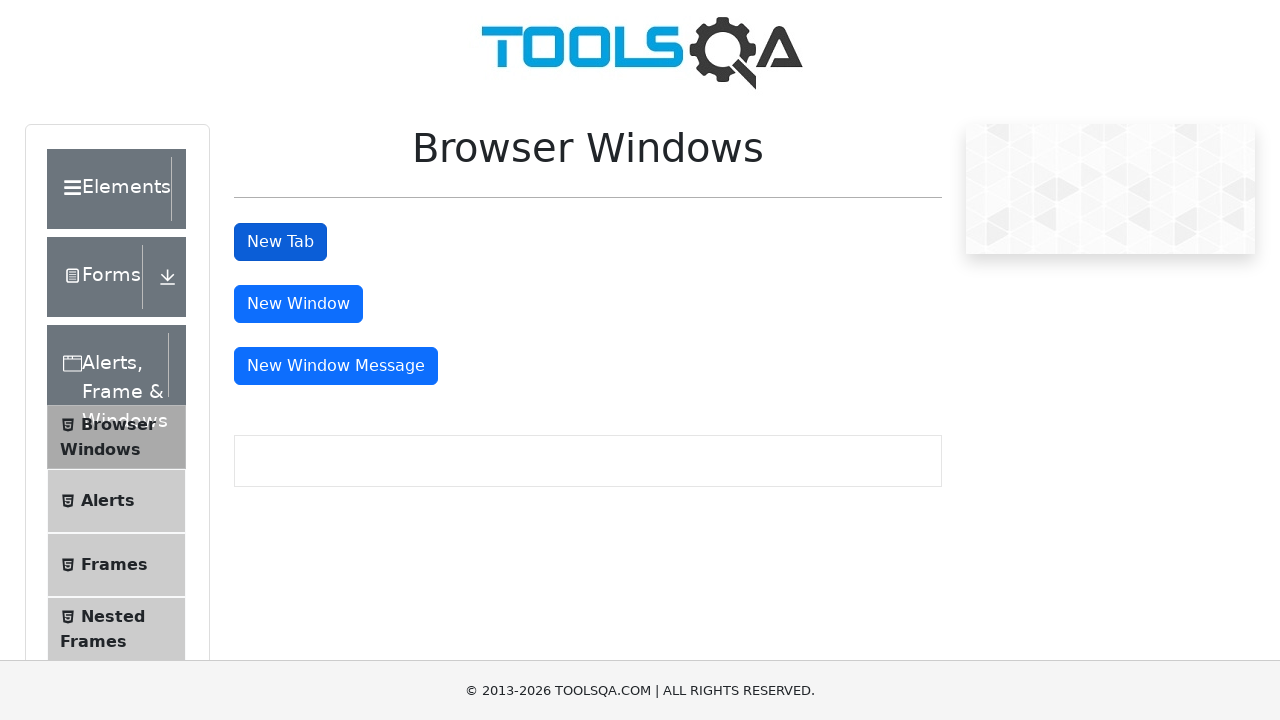

Clicked tab button to open fourth new tab at (280, 242) on #tabButton
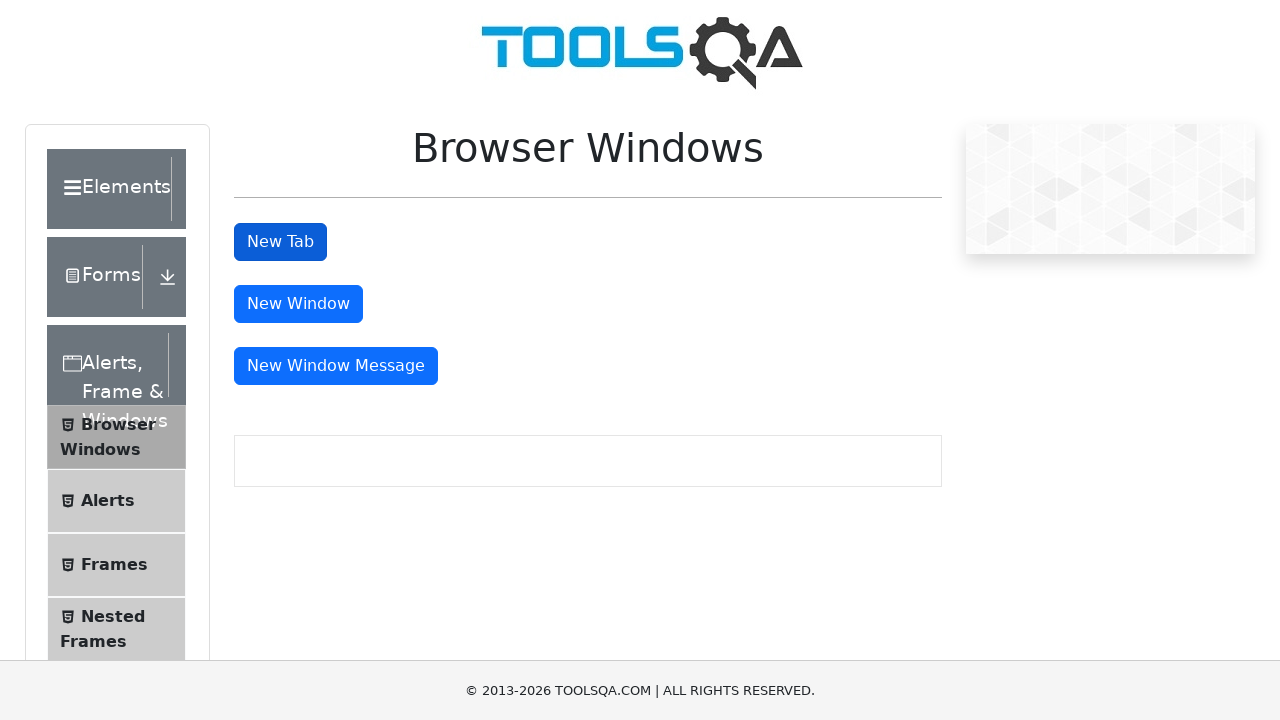

Retrieved all open pages/tabs from context (5 total)
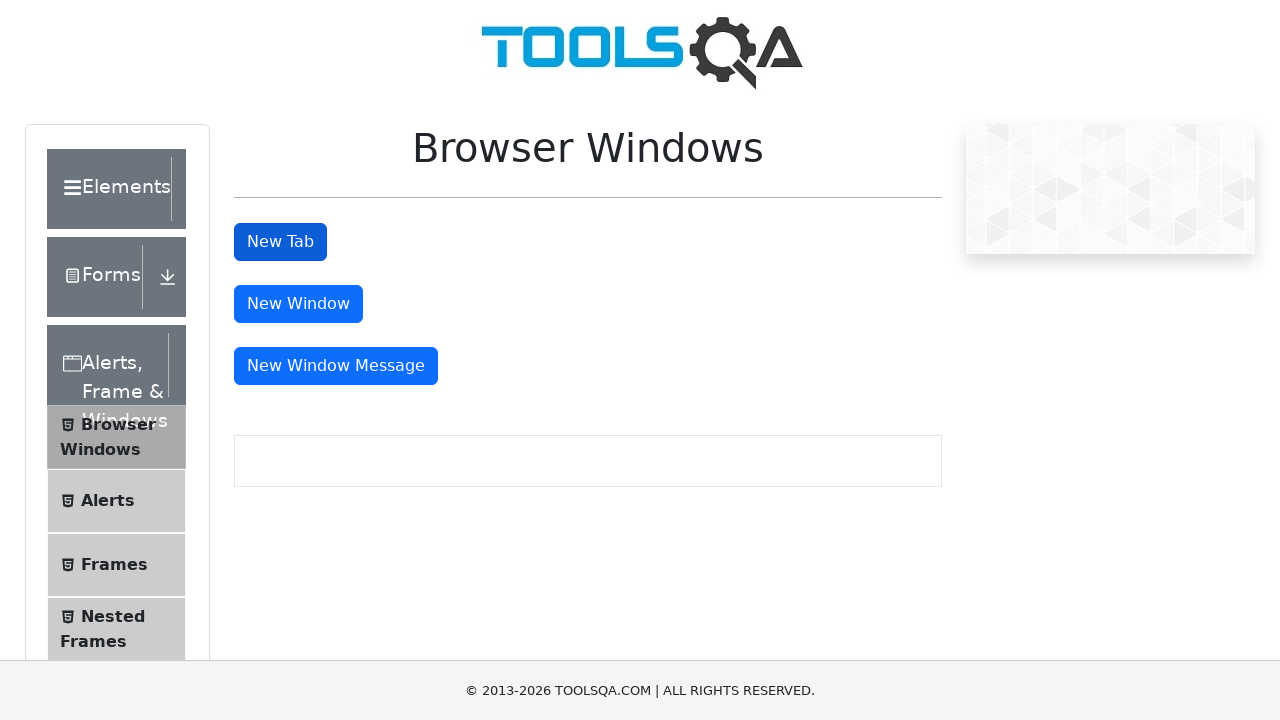

Switched to parent window (first tab)
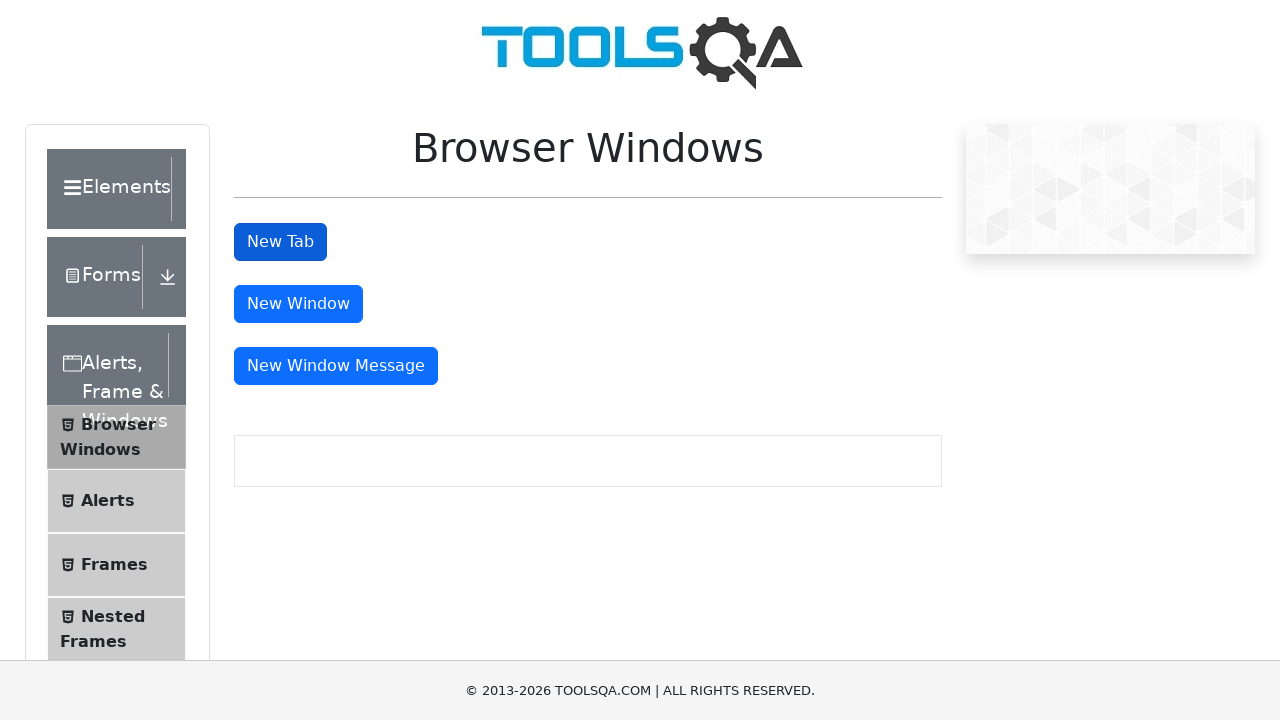

Closed child window/tab 4
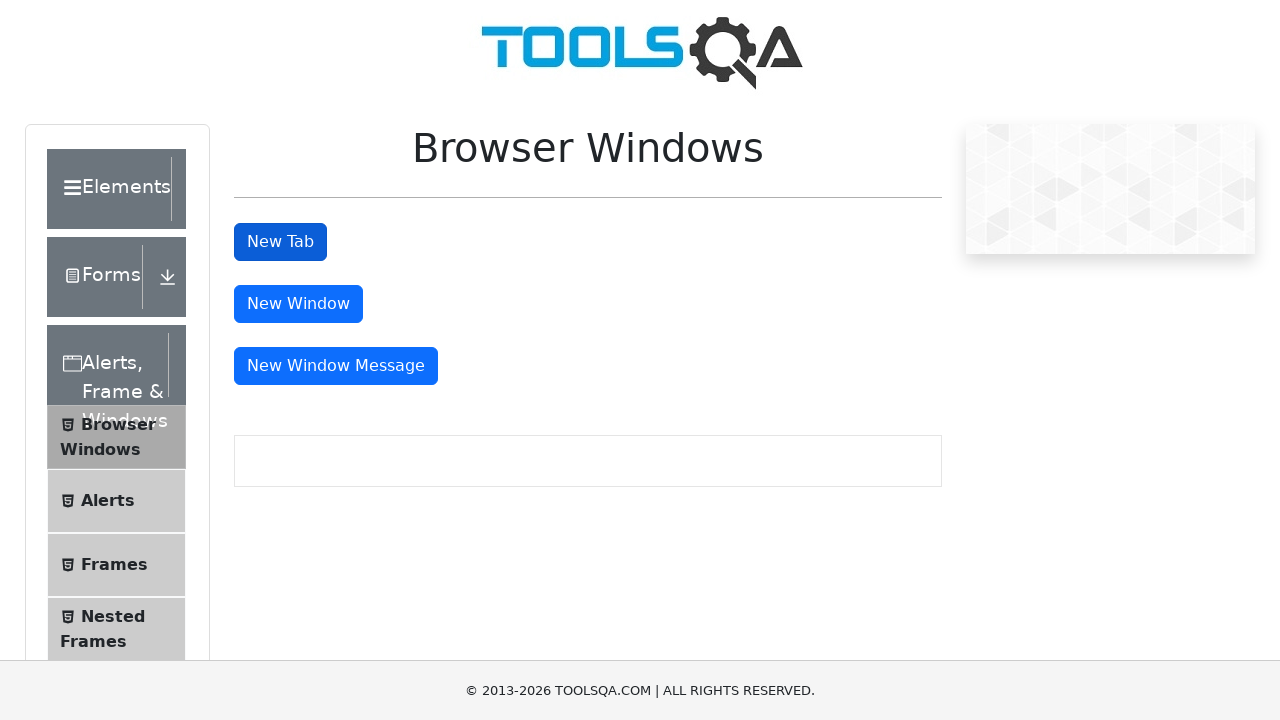

Closed child window/tab 3
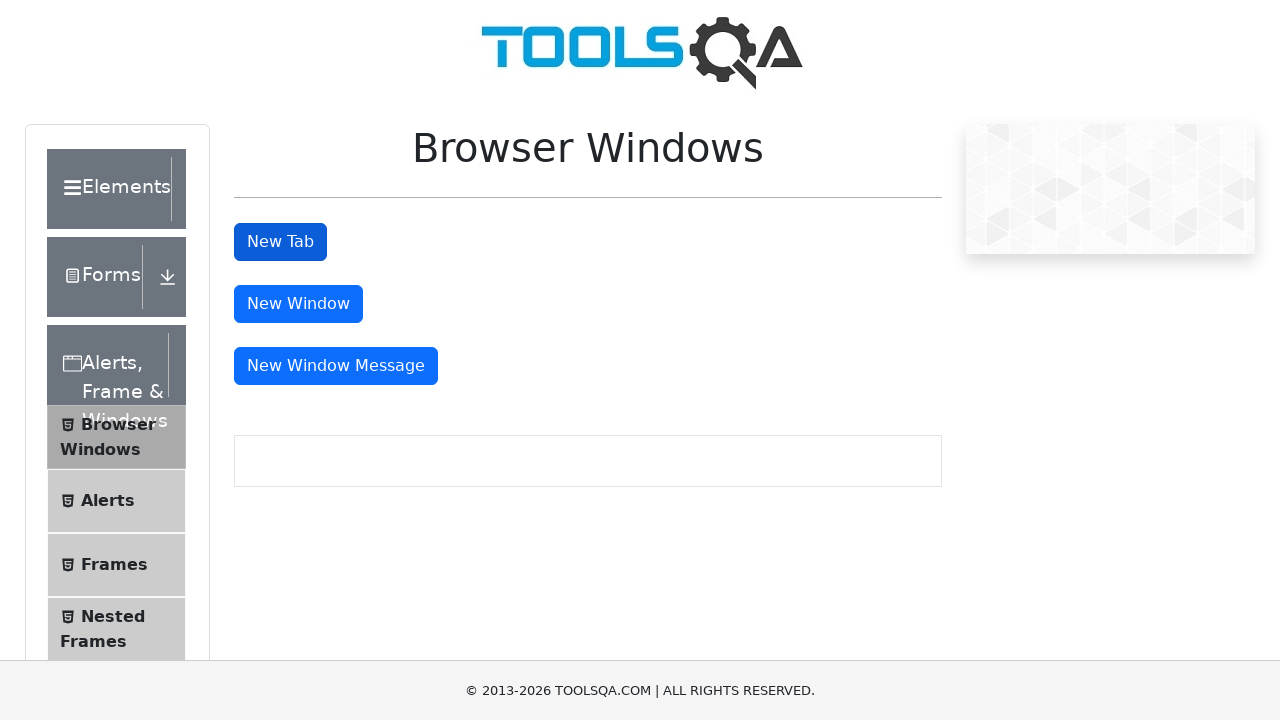

Closed child window/tab 2
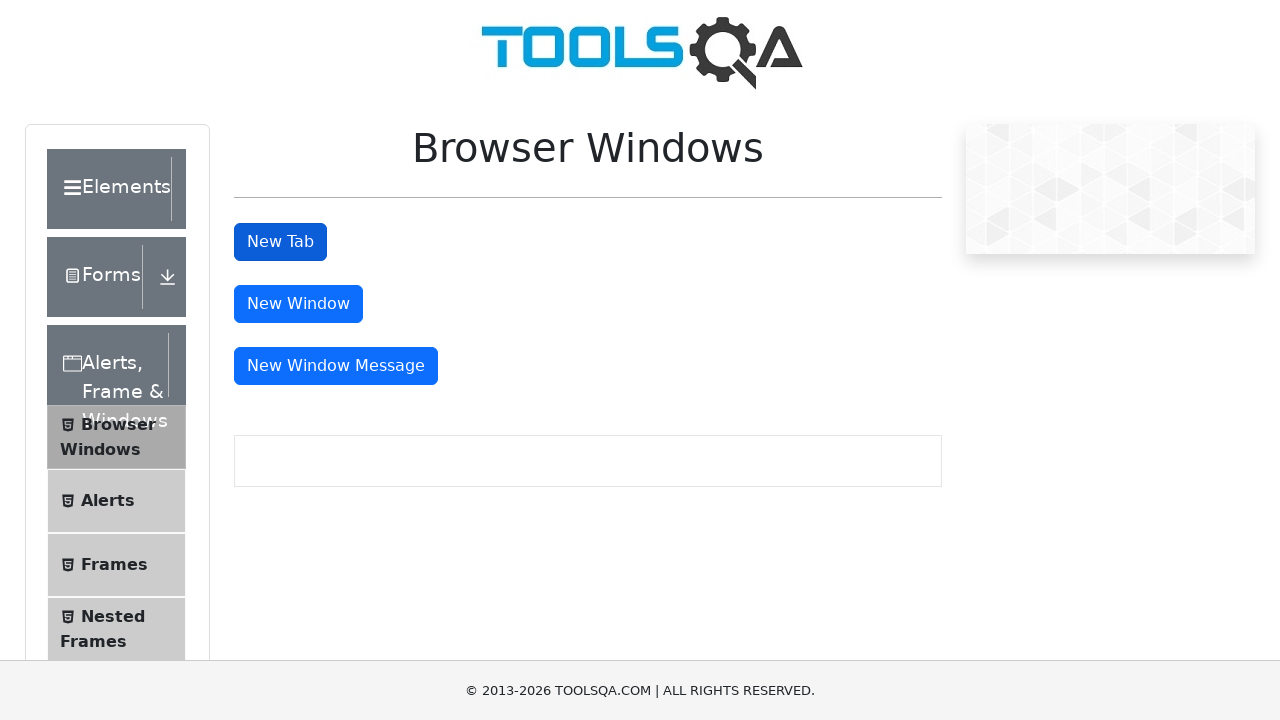

Closed child window/tab 1
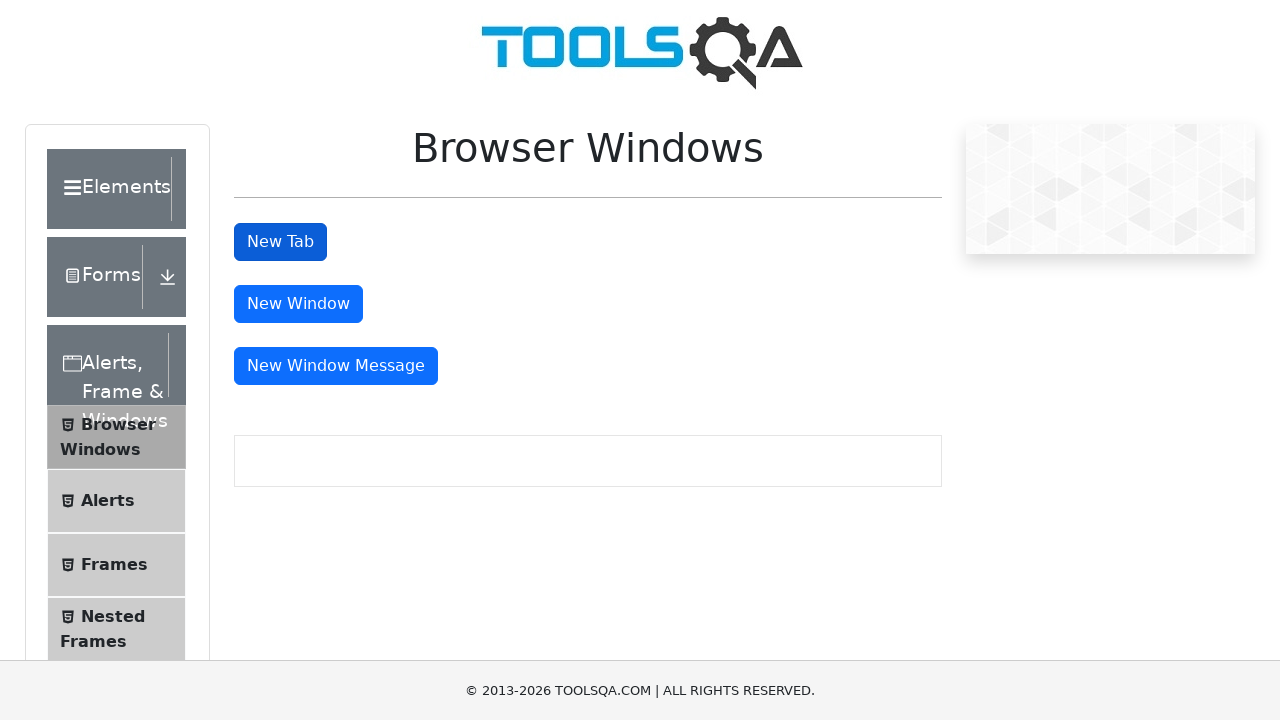

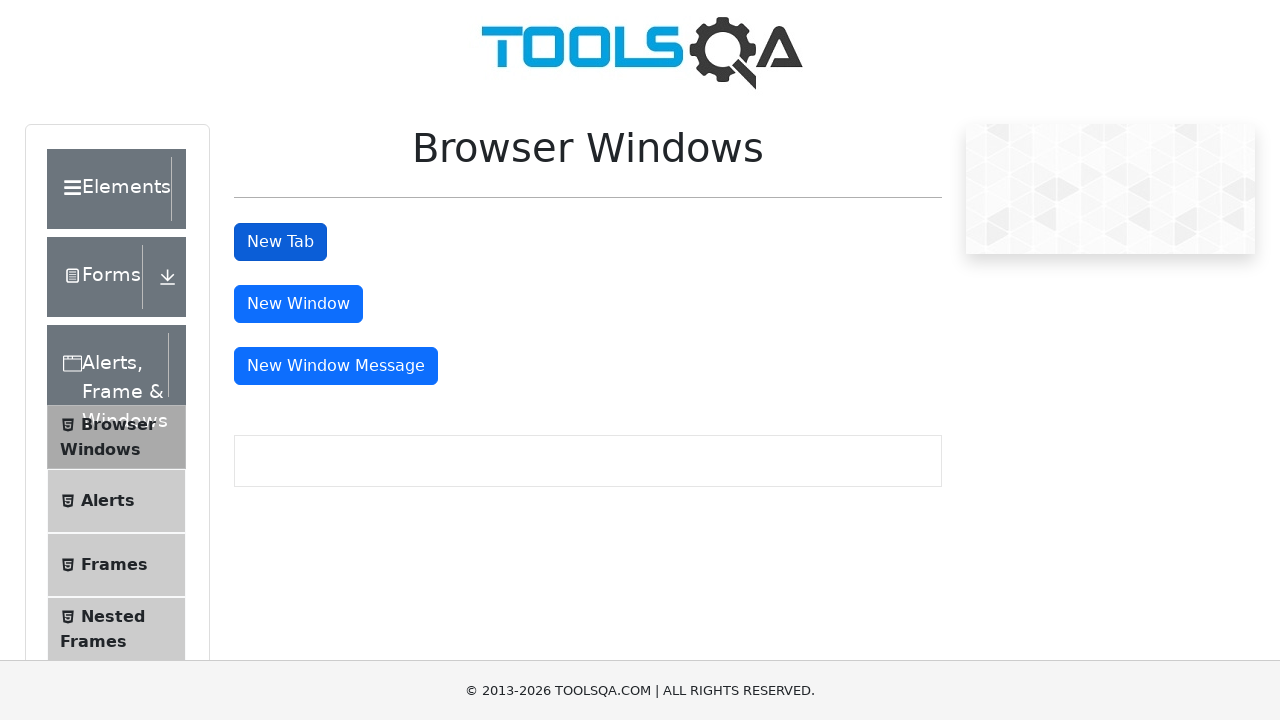